Clicks on the Elements header in the navigation menu

Starting URL: https://demoqa.com/elements

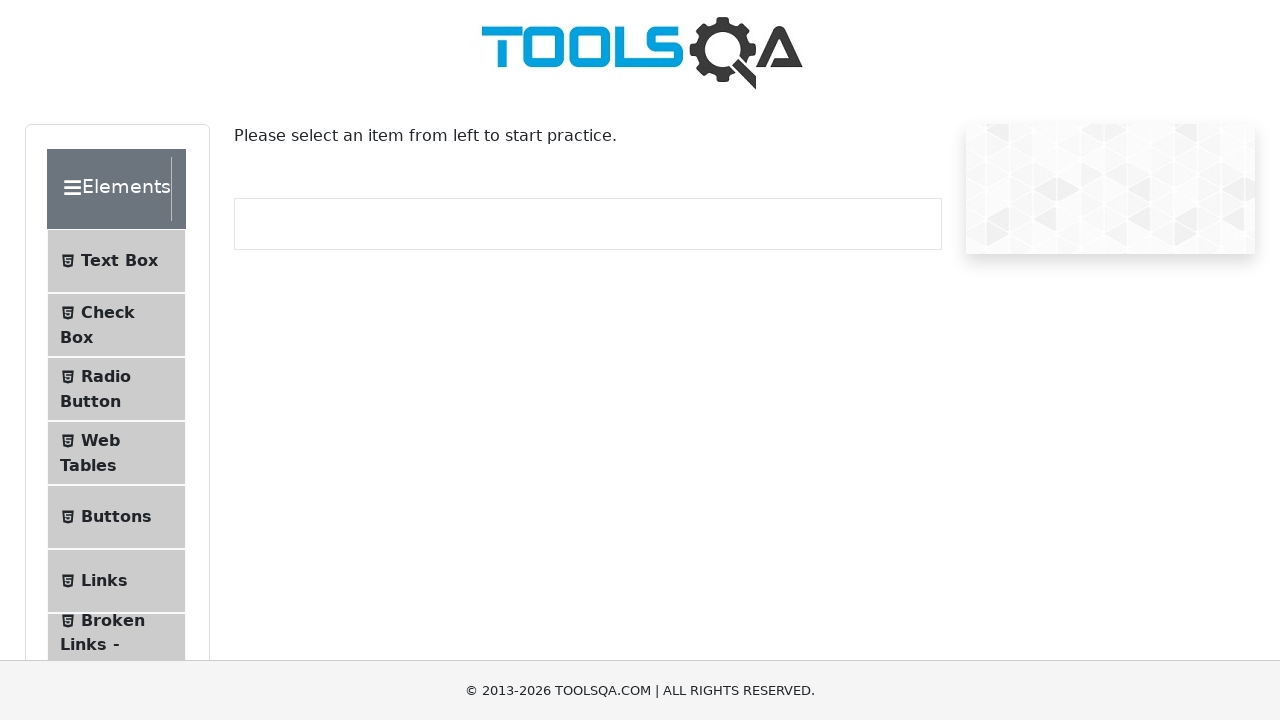

Clicked on the Elements header in the navigation menu at (109, 189) on text=Elements
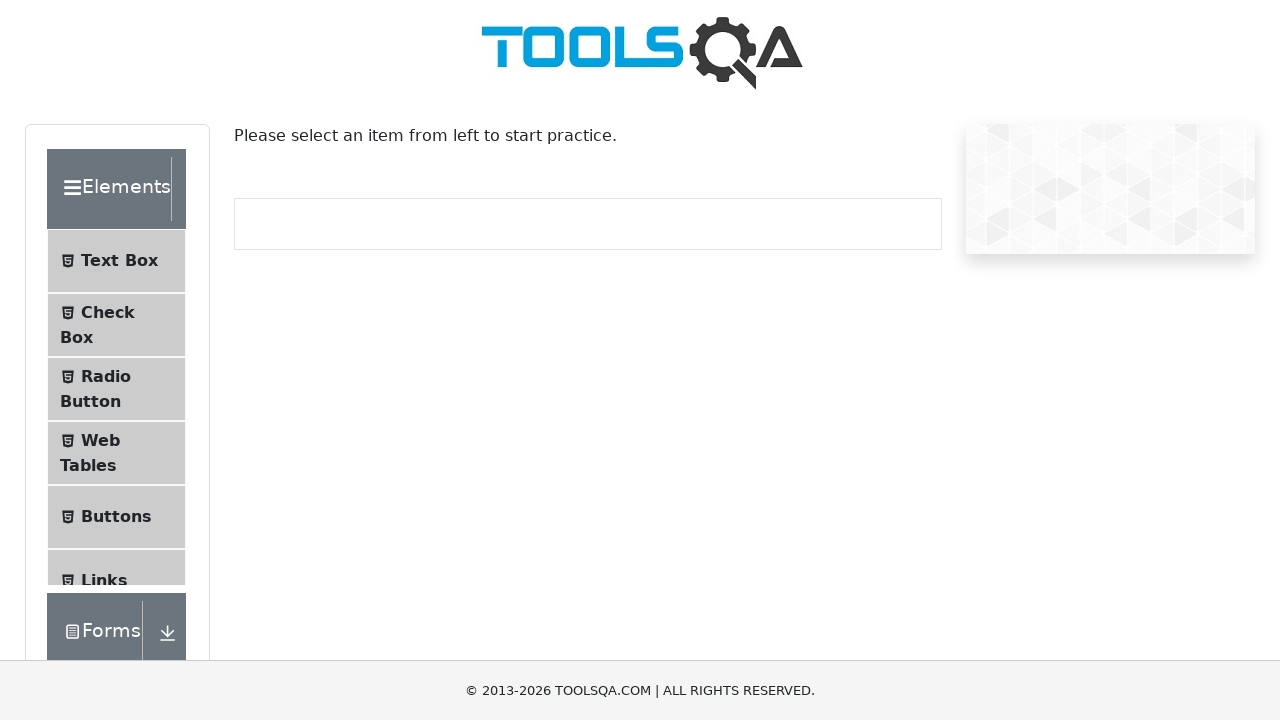

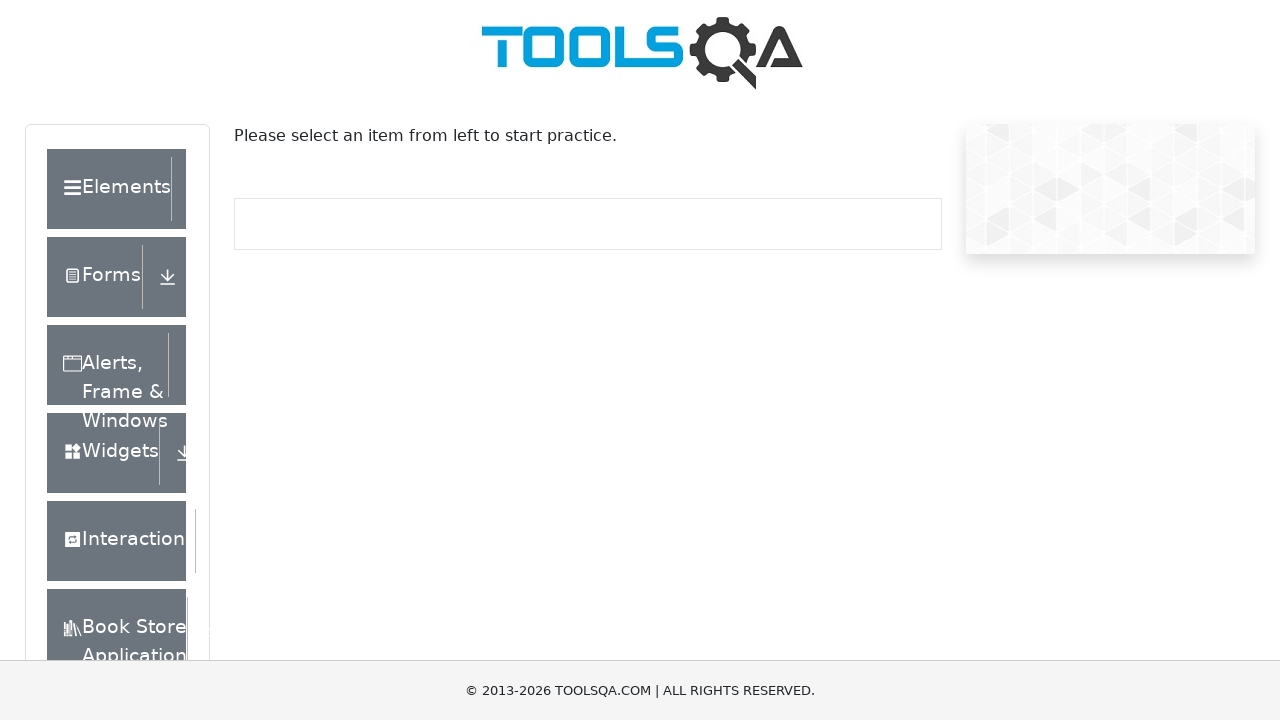